Tests JavaScript alert/prompt functionality by clicking the JS Prompt button, entering text, accepting the alert, then dismissing another prompt

Starting URL: http://the-internet.herokuapp.com/javascript_alerts

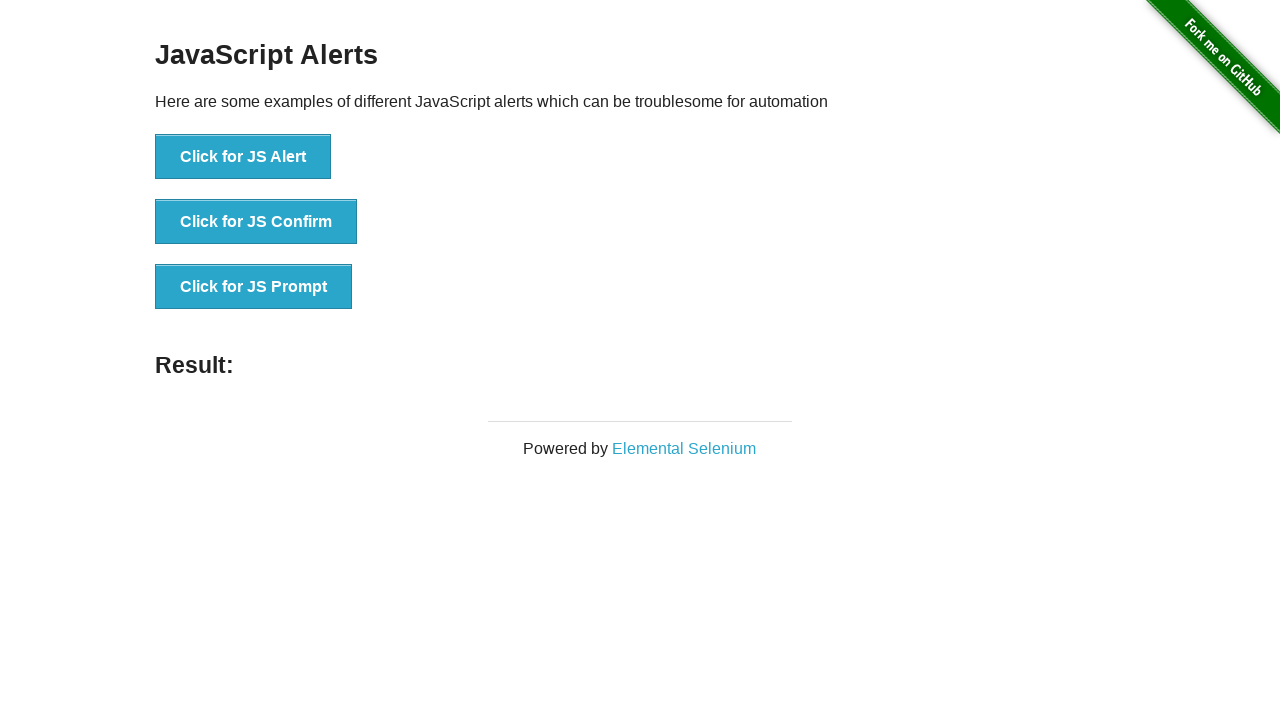

Waited for JS Prompt button to be visible
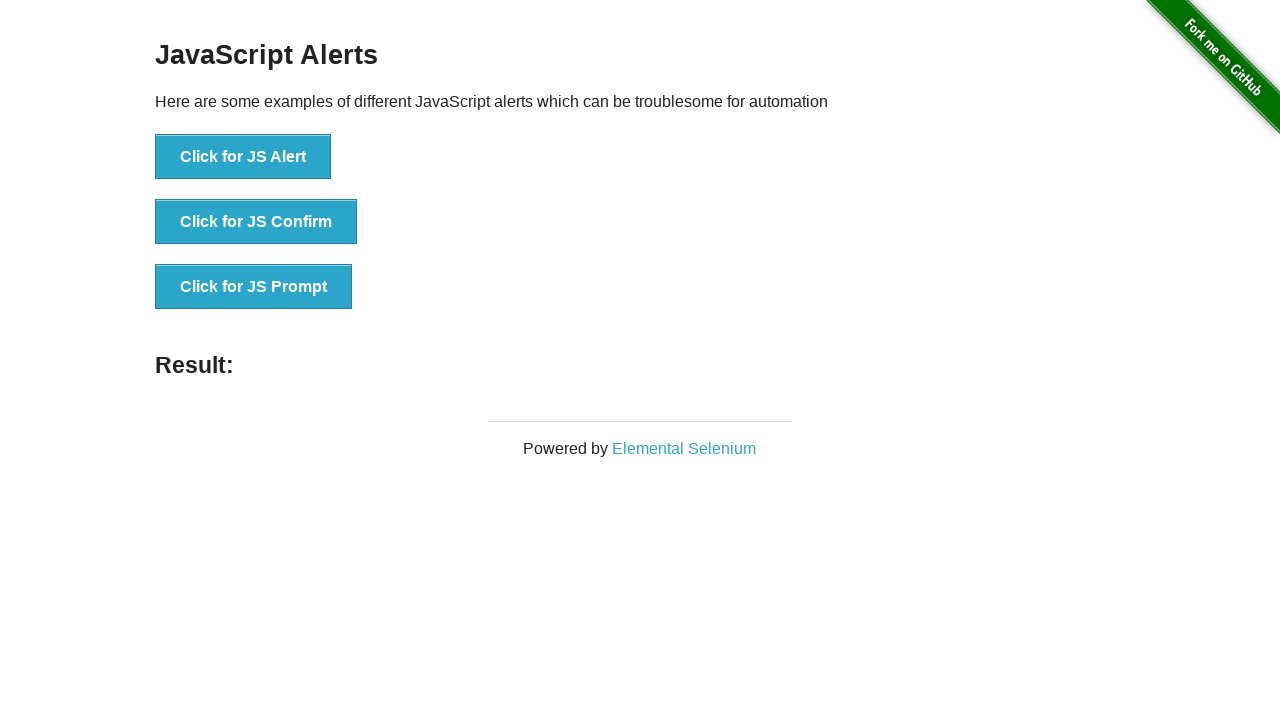

Set up dialog handler to accept prompts with text 'Hello Selenium!'
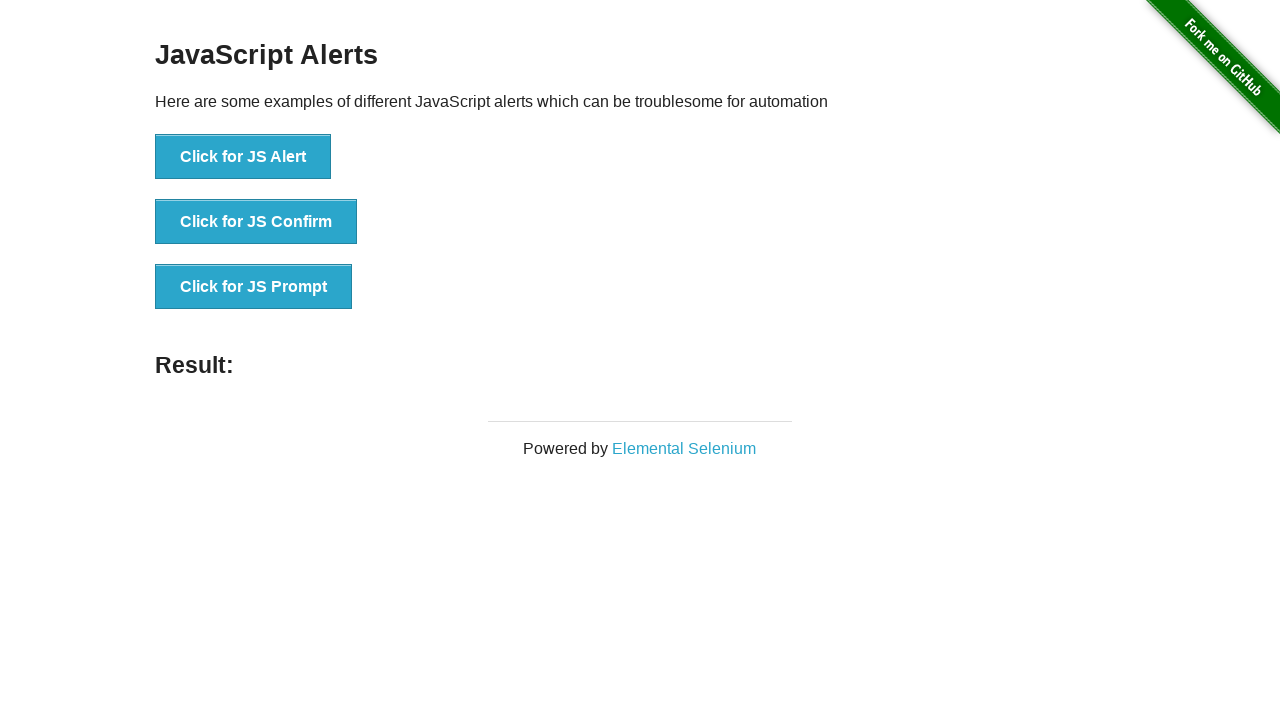

Clicked the JS Prompt button at (254, 287) on xpath=//button[contains(text(),'Click for JS Prompt')]
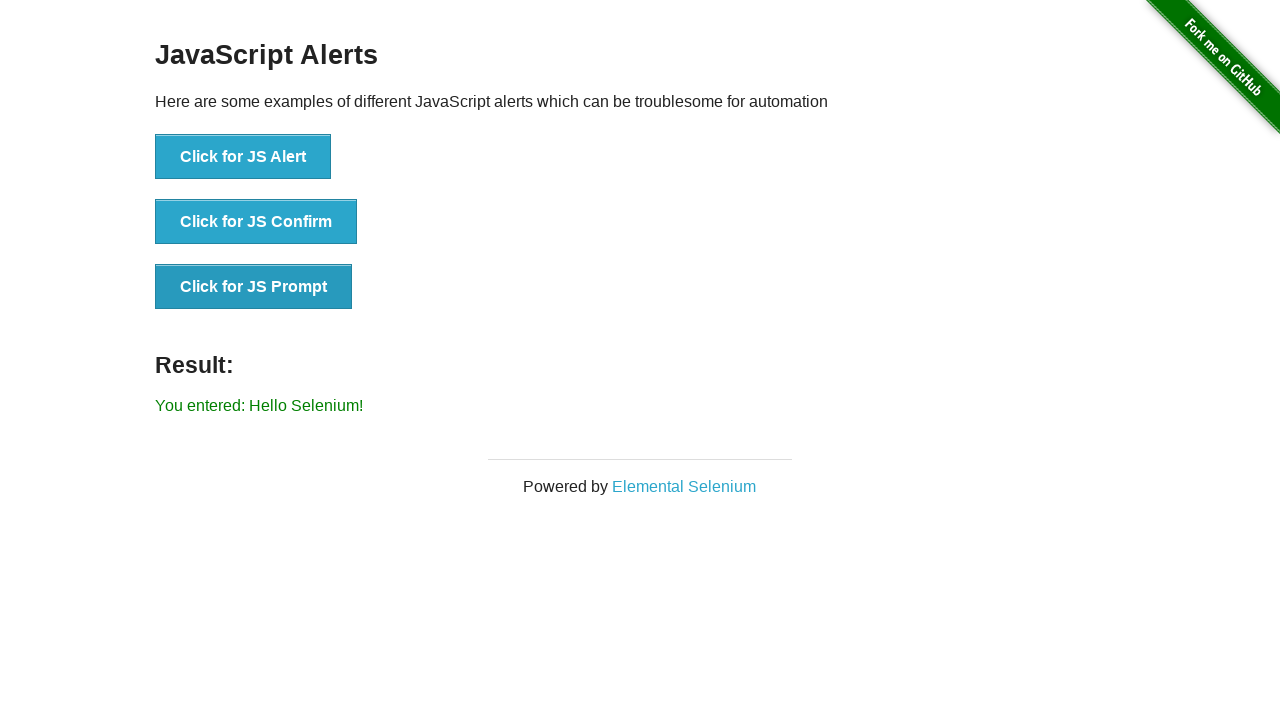

Waited for result element to appear after accepting first prompt
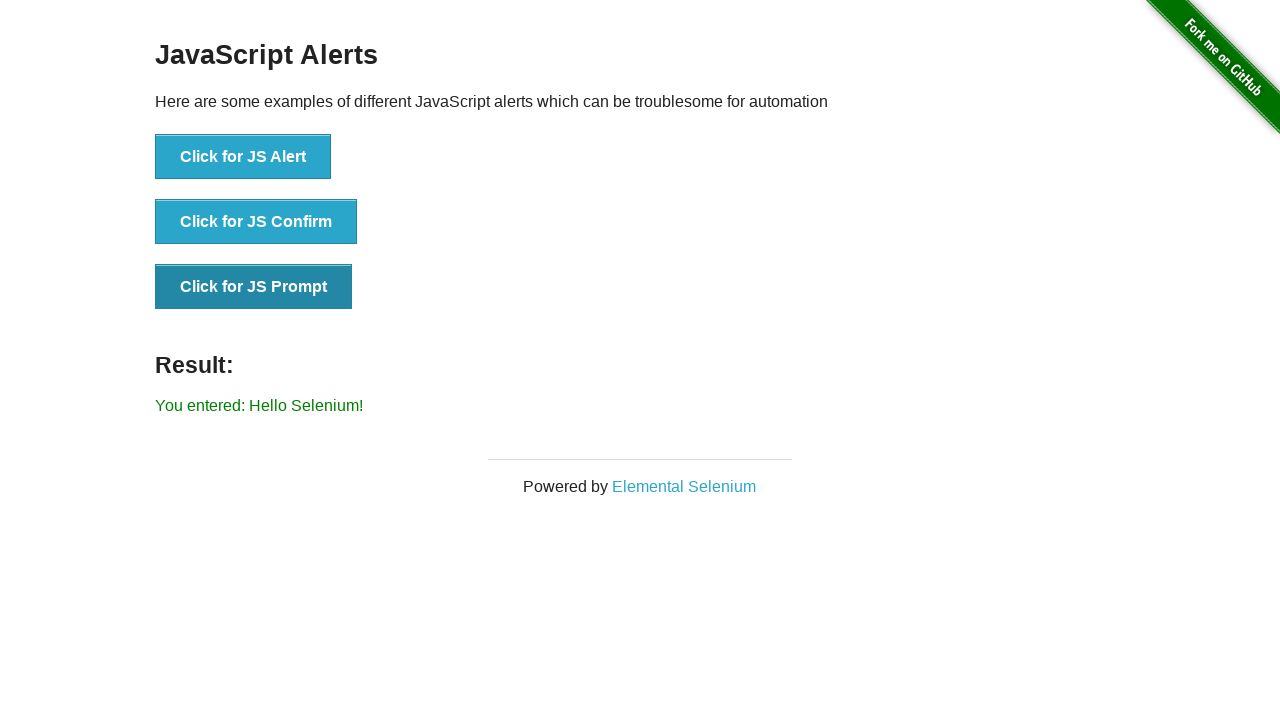

Removed the accept dialog handler
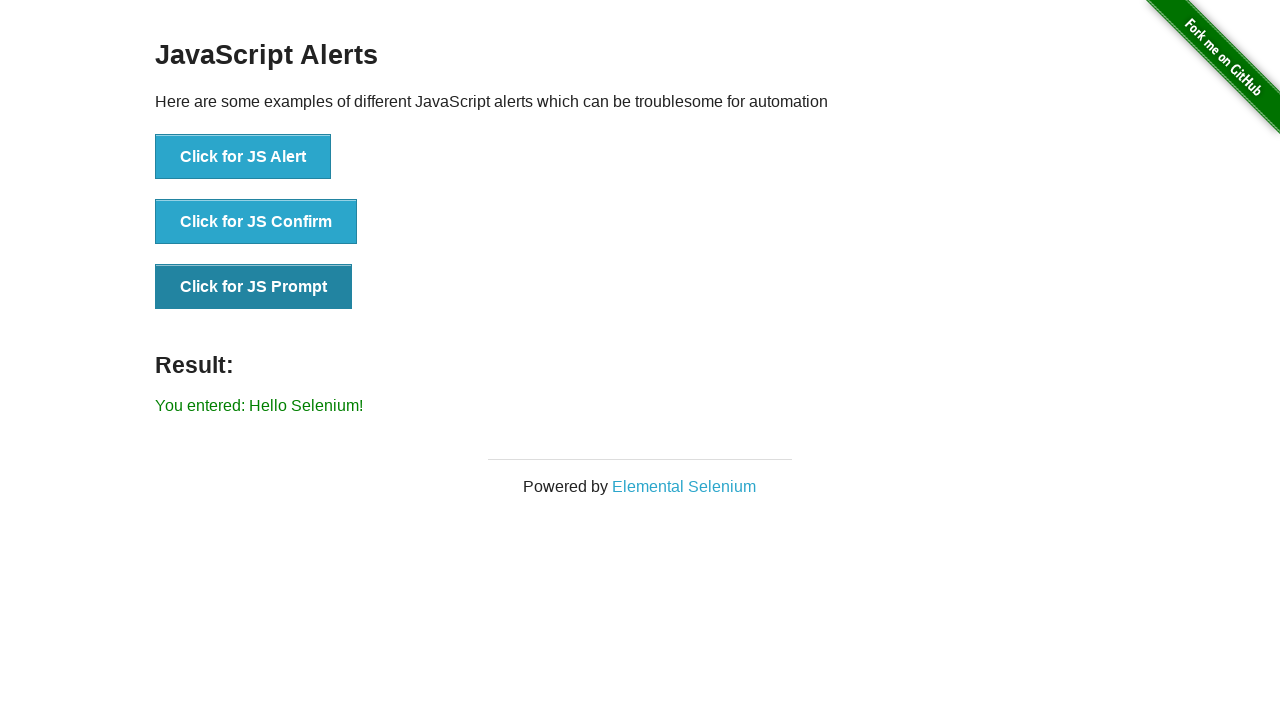

Set up dialog handler to dismiss prompts
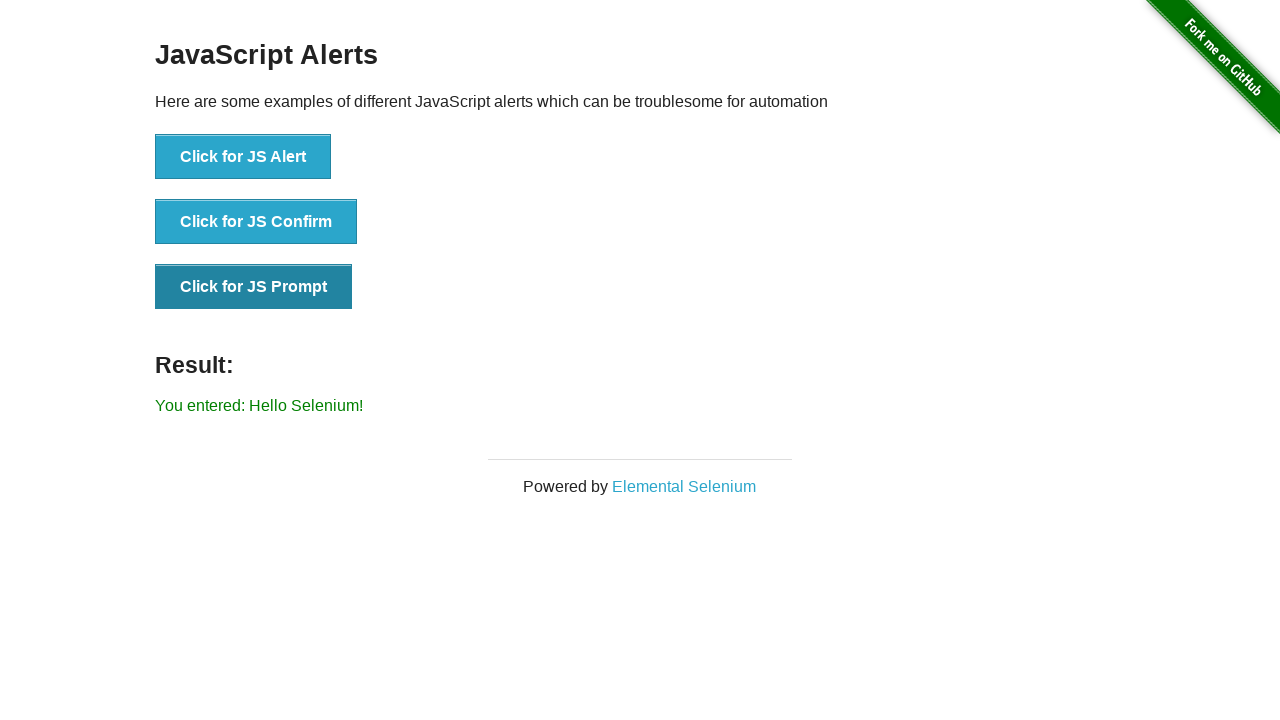

Clicked the JS Prompt button again to test dismiss functionality at (254, 287) on xpath=//button[contains(text(),'Click for JS Prompt')]
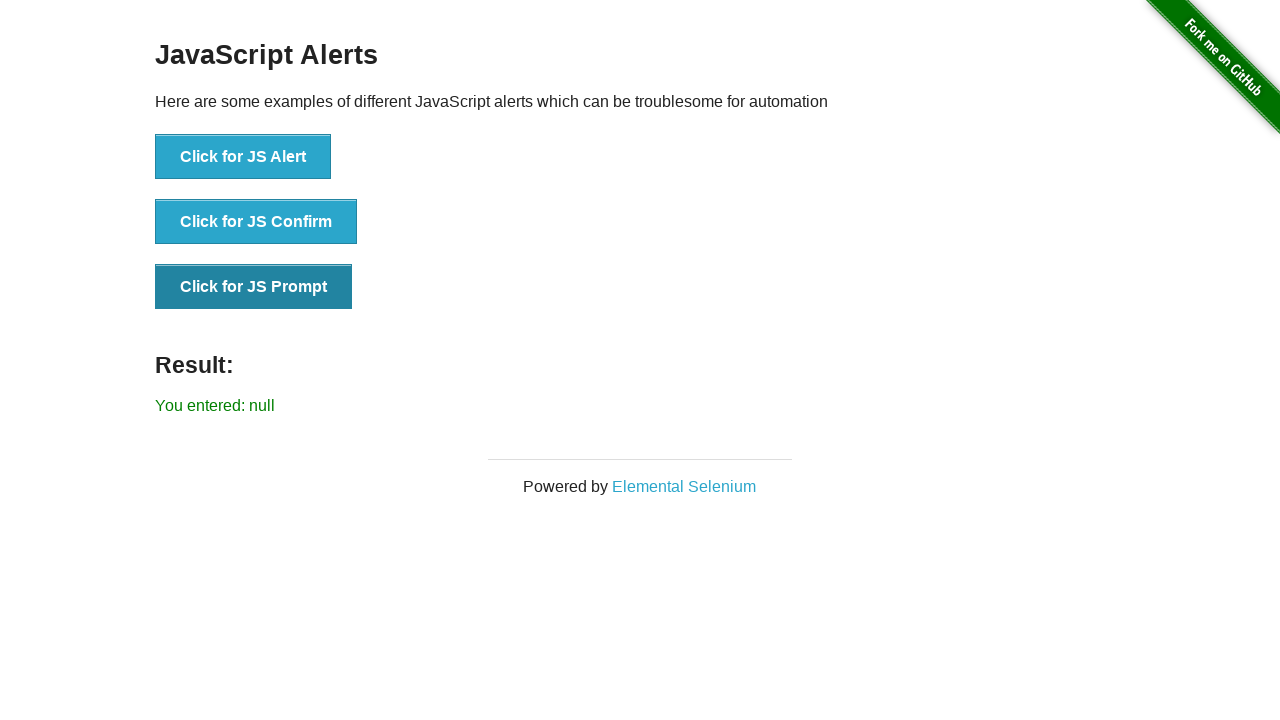

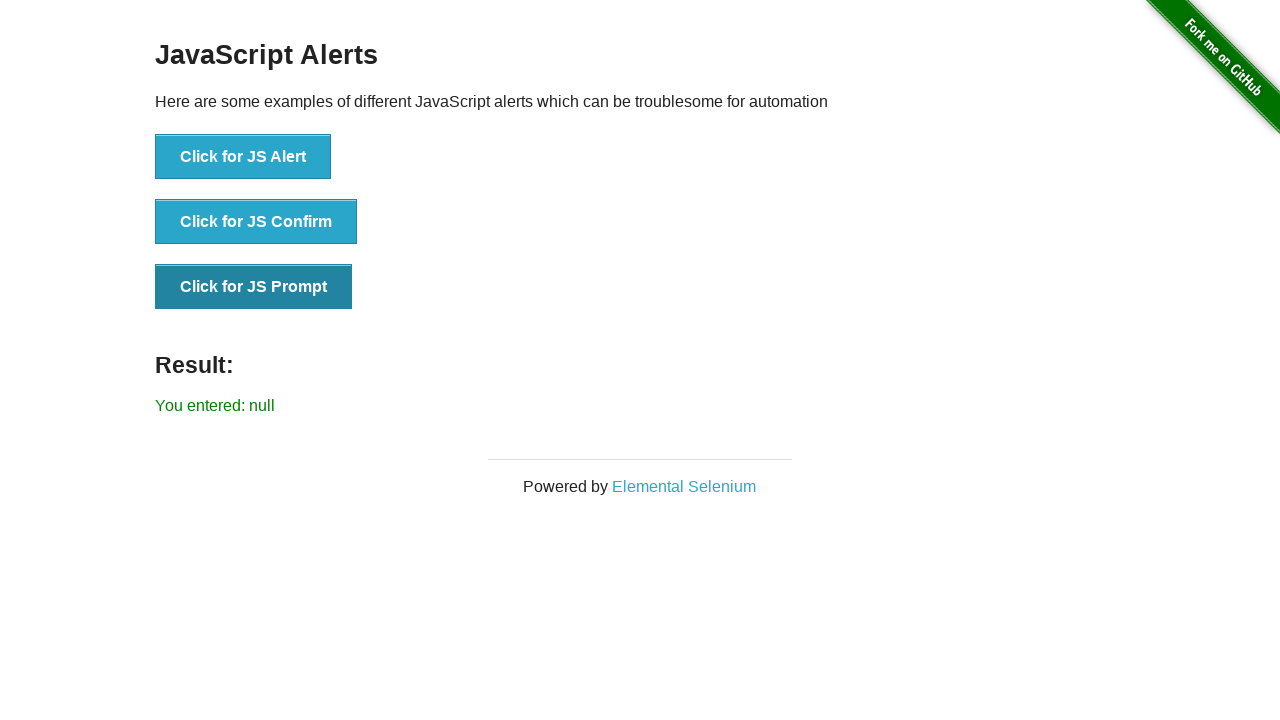